Tests multiselect dropdown functionality by selecting options using visible text, index, and value methods, then deselecting an option by index

Starting URL: https://v1.training-support.net/selenium/selects

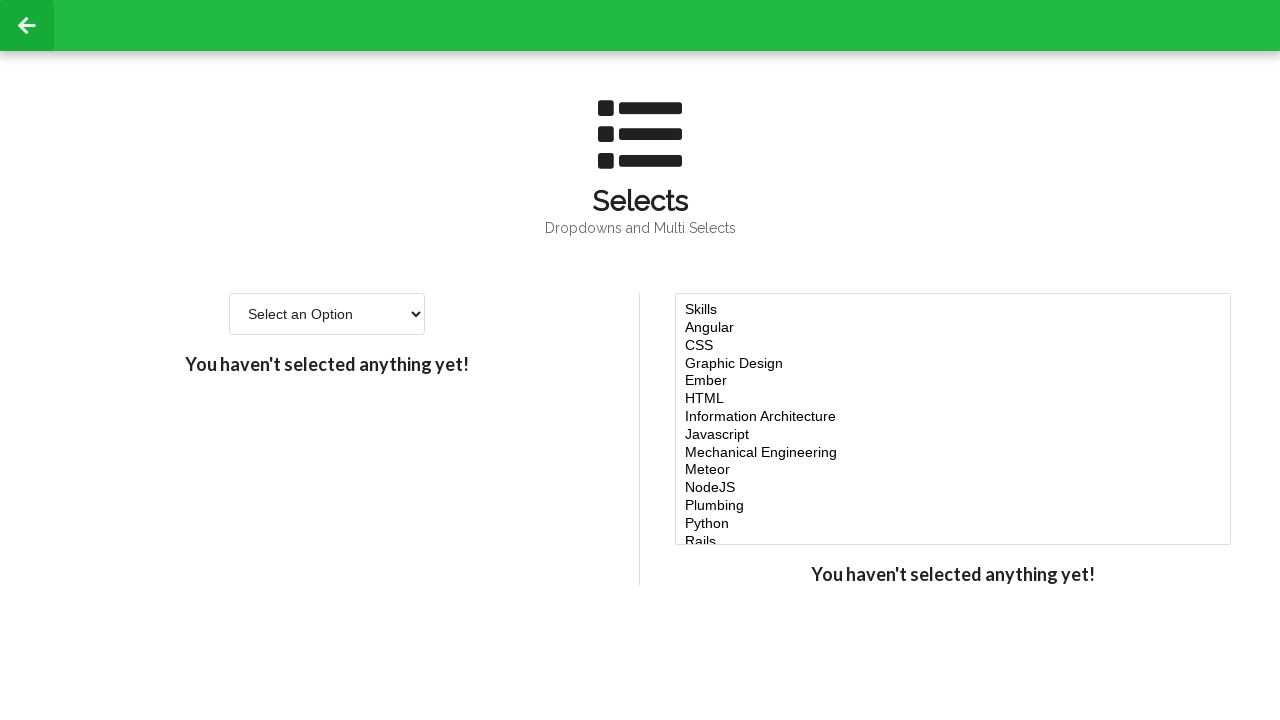

Located multiselect dropdown element
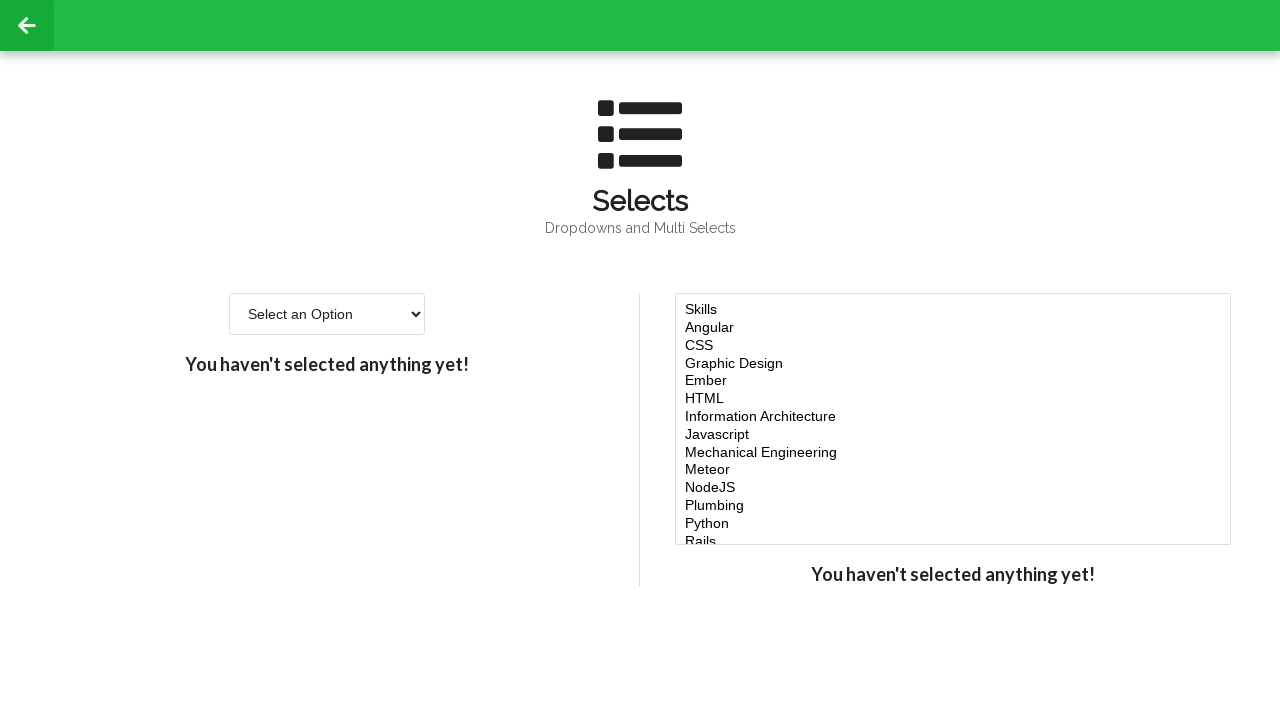

Selected 'Javascript' option by visible text on #multi-select
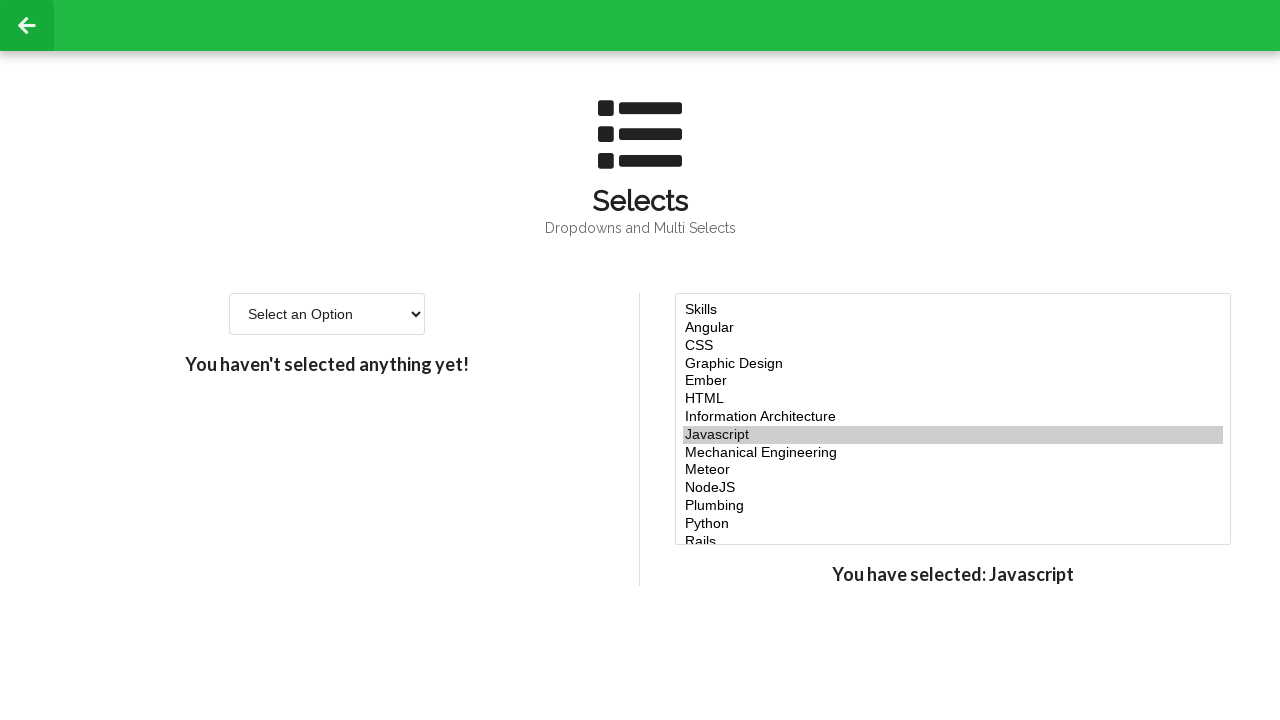

Selected option at index 4 on #multi-select
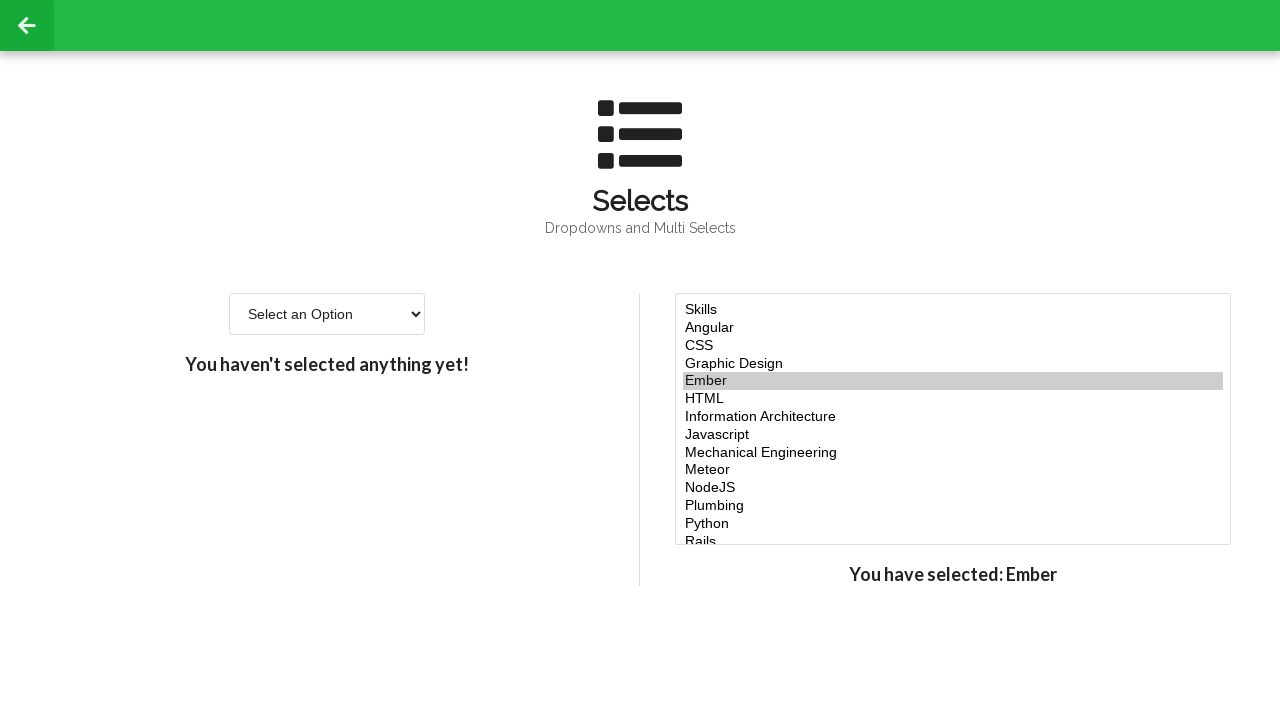

Selected option at index 5 on #multi-select
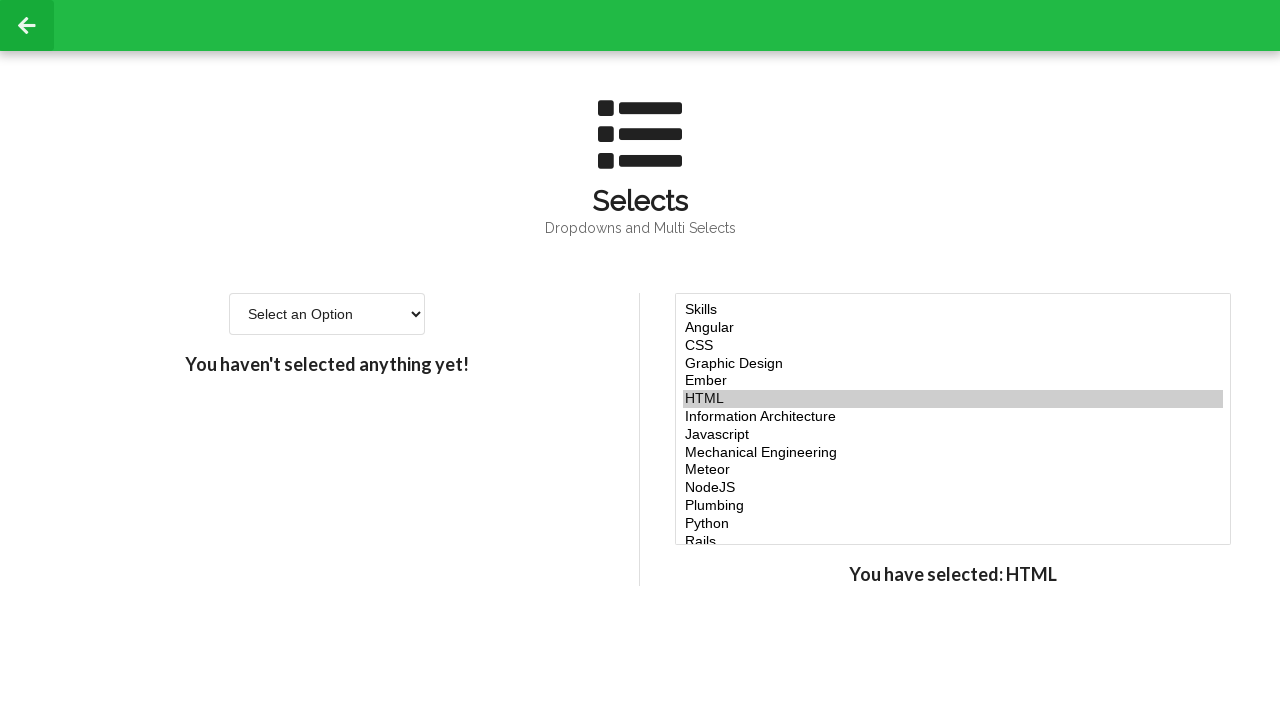

Selected 'NodeJS' option by value 'node' on #multi-select
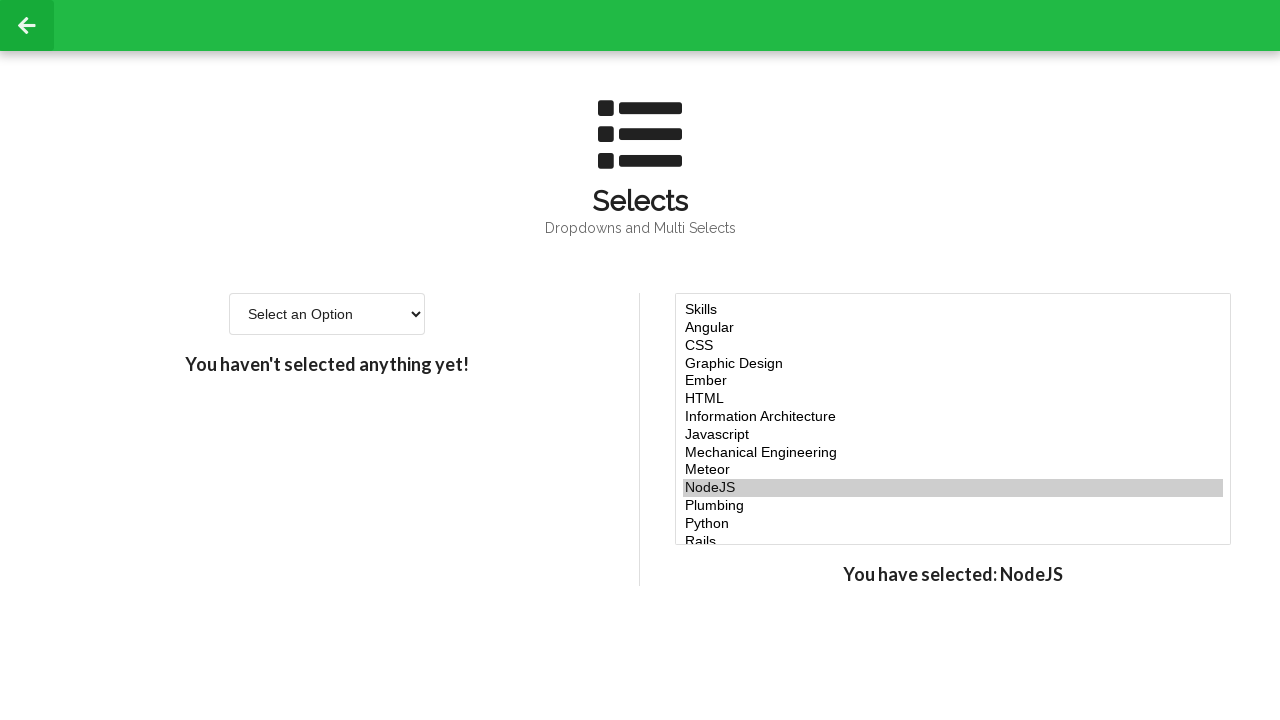

Deselected 'Javascript' option at index 7 using JavaScript
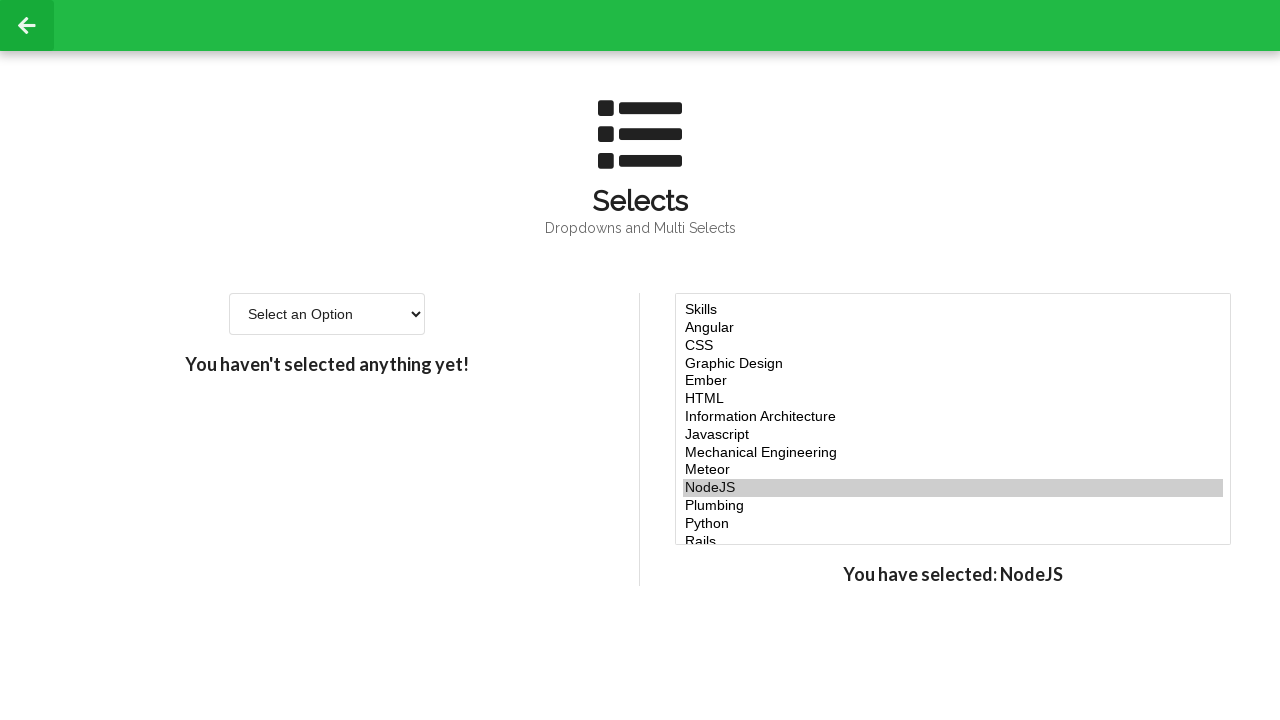

Waited 500ms for selection state update
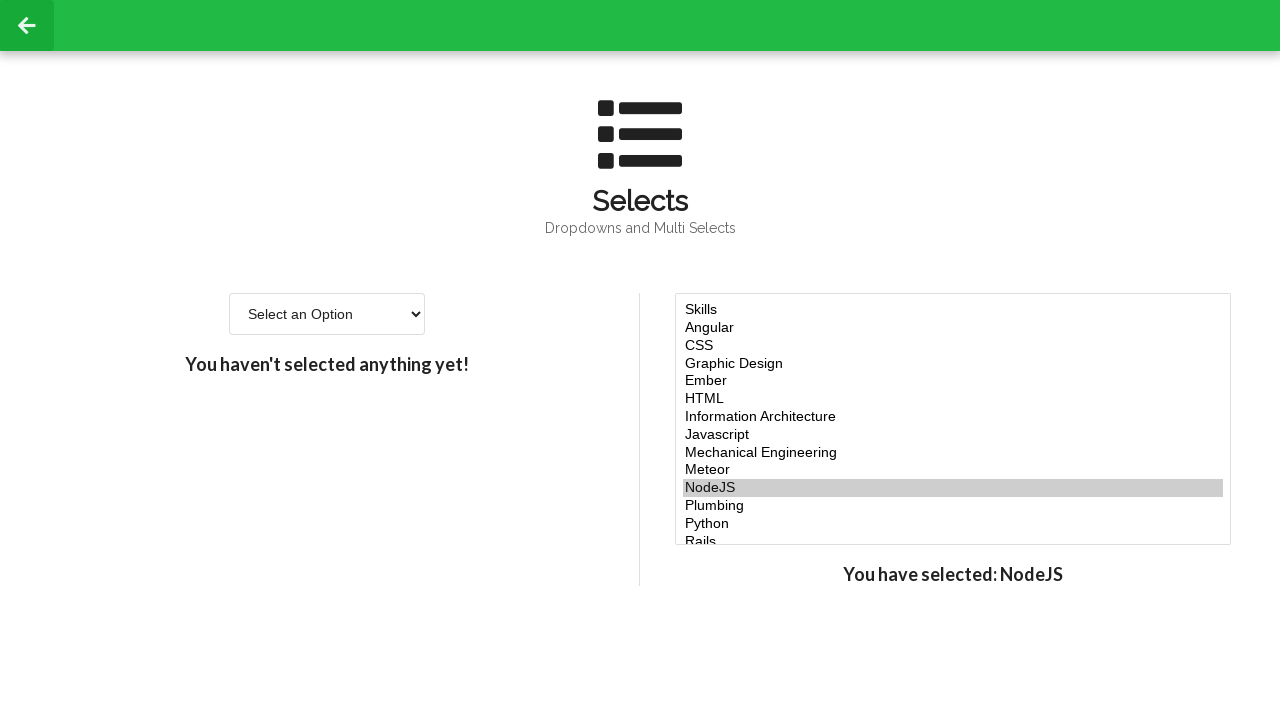

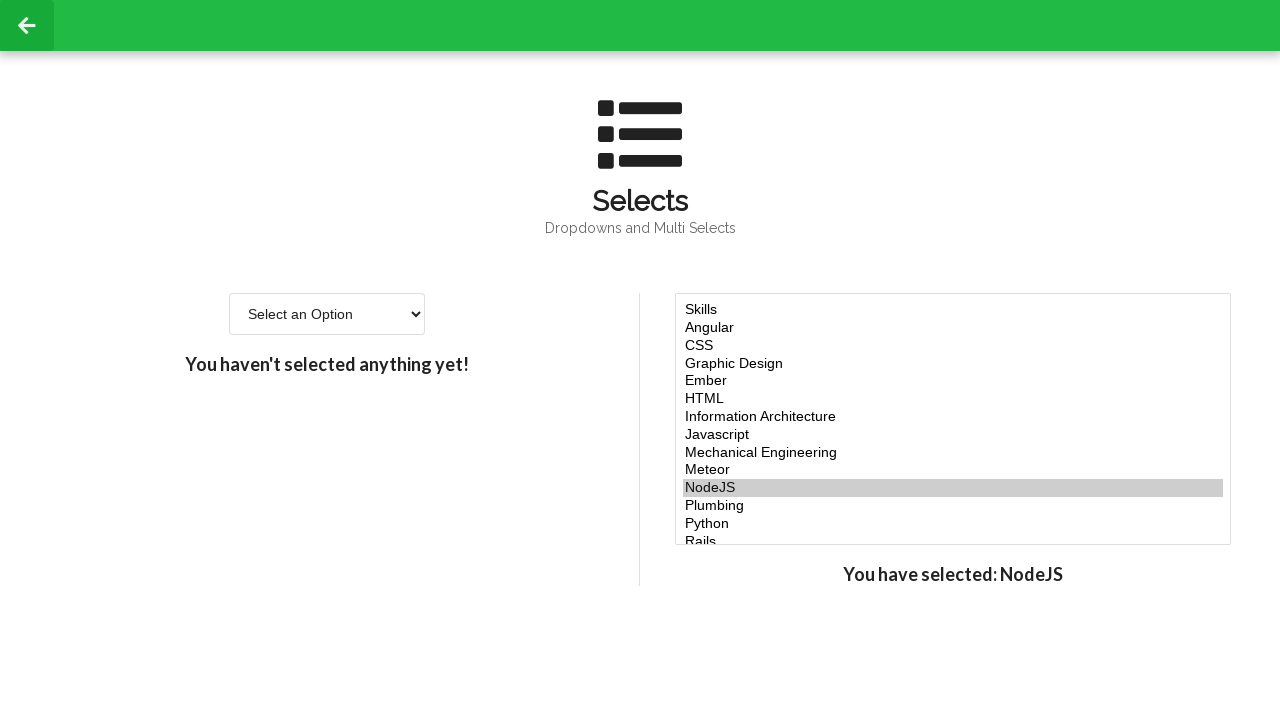